Tests dynamic controls page using explicit waits - clicks Remove button, waits for and verifies "It's gone!" message, then clicks Add button and verifies "It's back!" message

Starting URL: https://the-internet.herokuapp.com/dynamic_controls

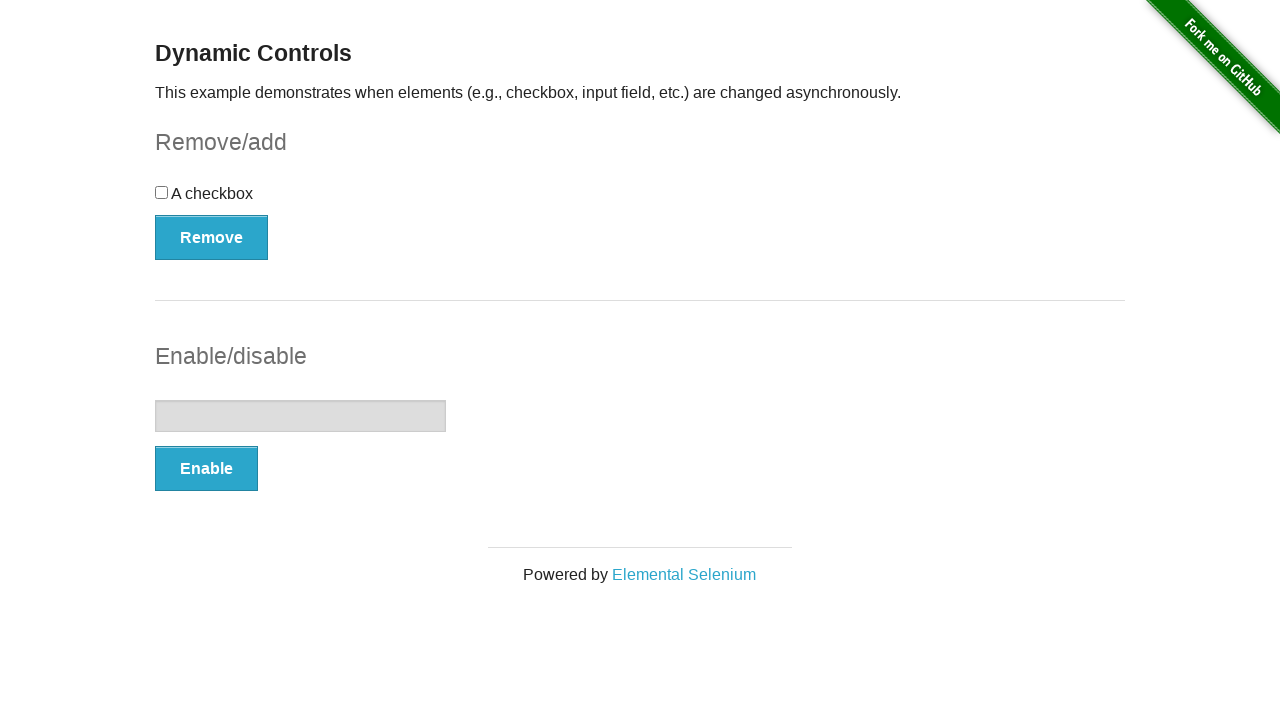

Clicked Remove button at (212, 237) on xpath=//*[text()='Remove']
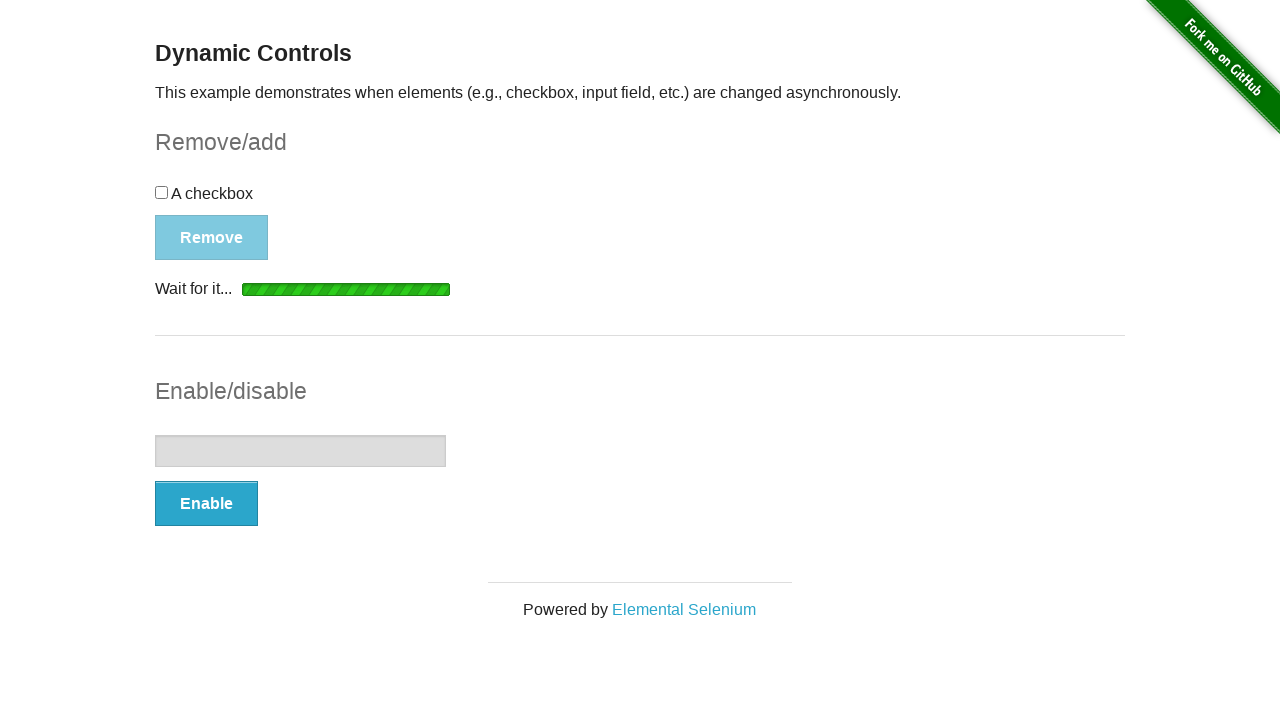

Waited for 'It's gone!' message to appear
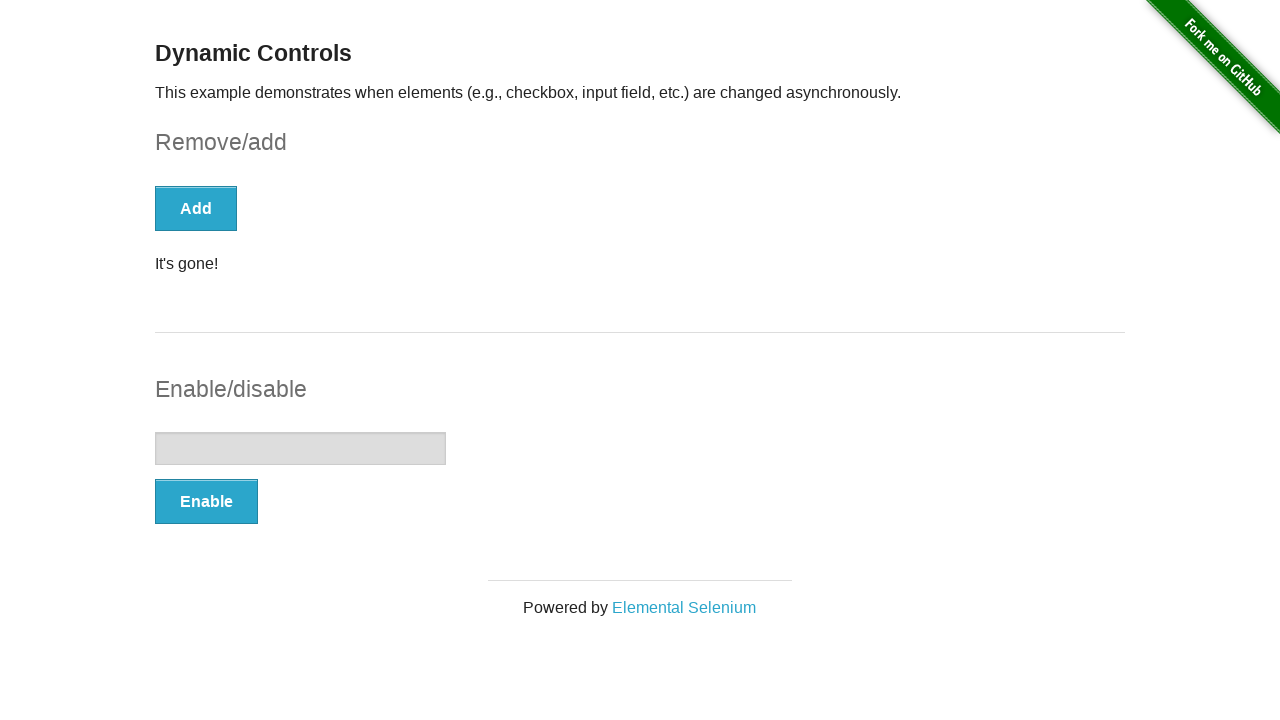

Located 'It's gone!' element
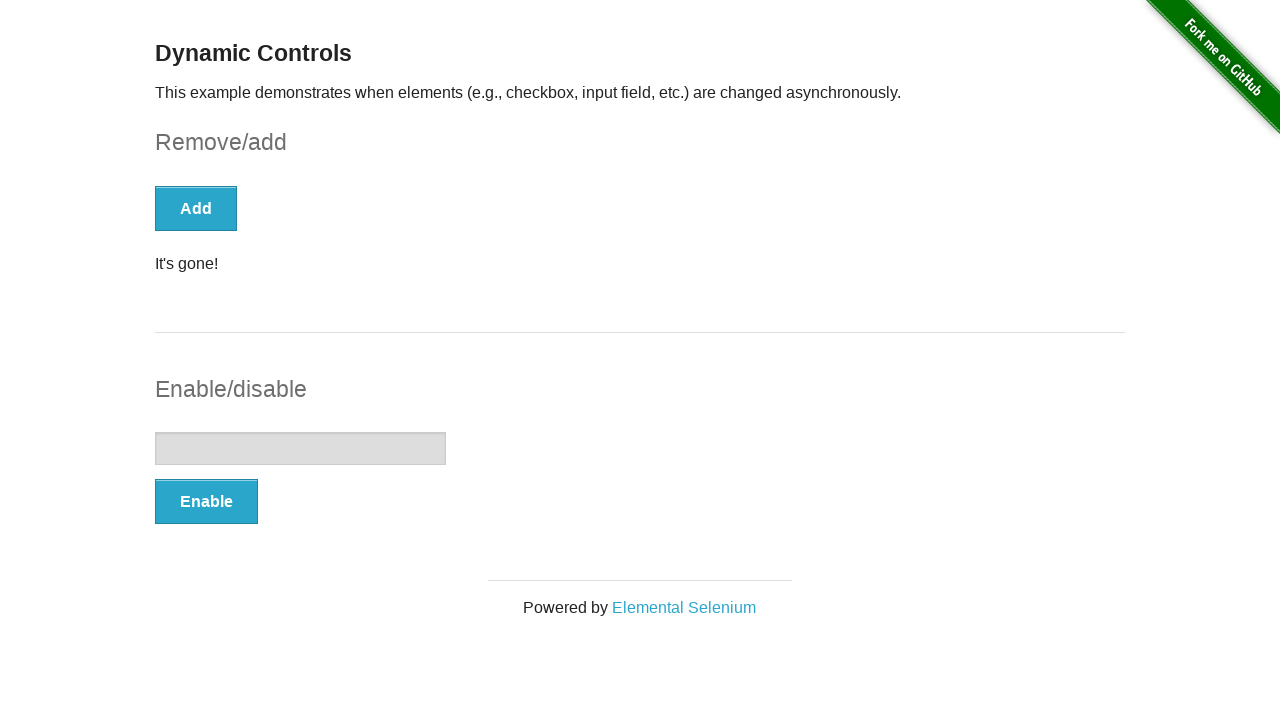

Verified 'It's gone!' message is visible
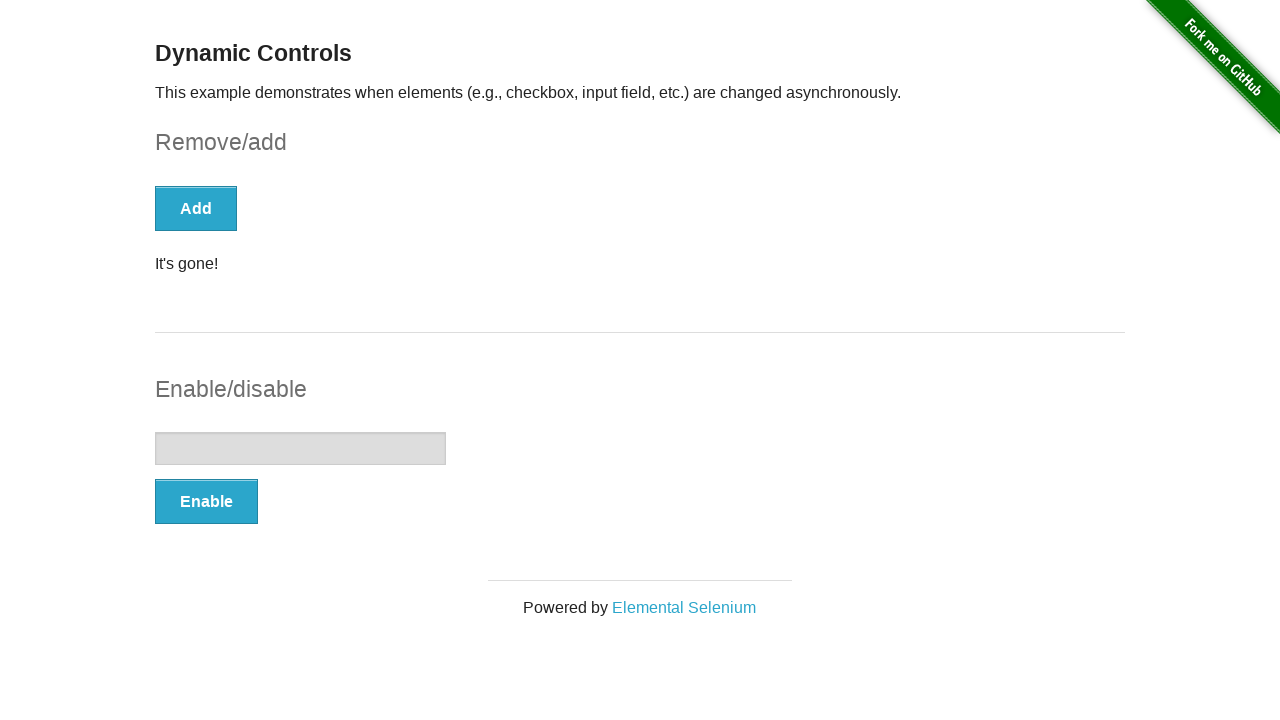

Clicked Add button at (196, 208) on //*[text()="Add"]
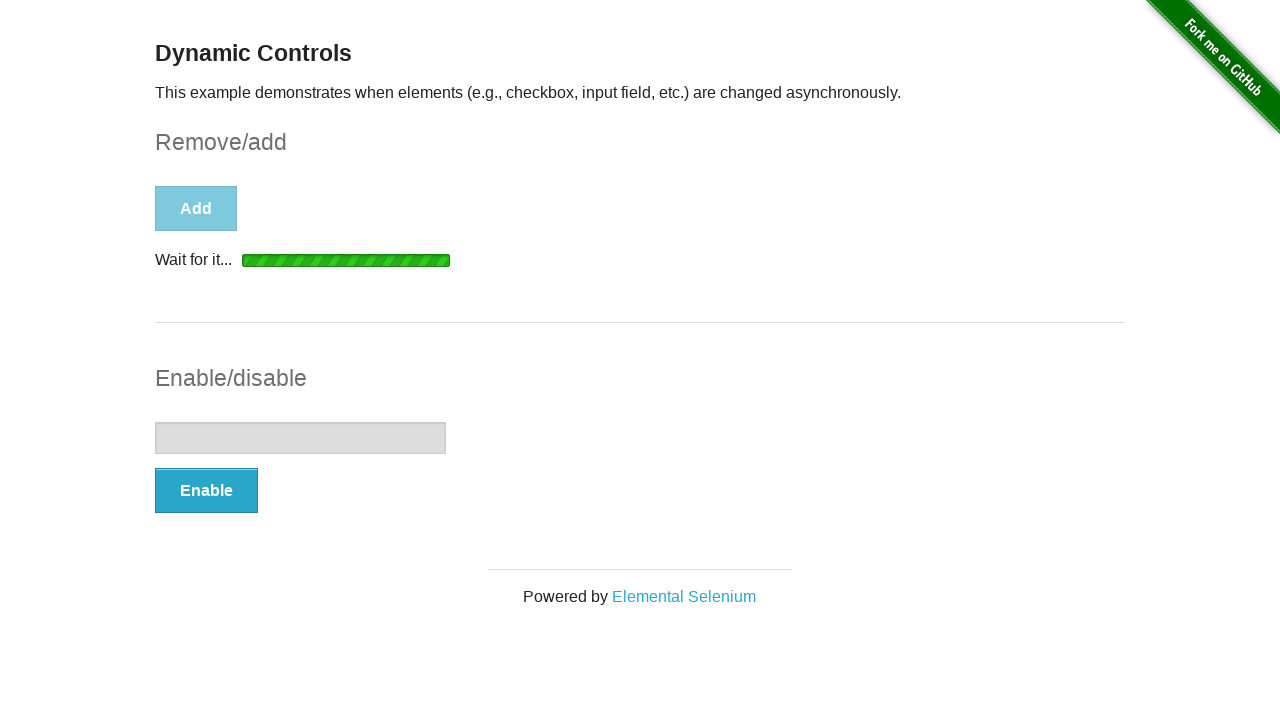

Waited for 'It's back!' message to appear
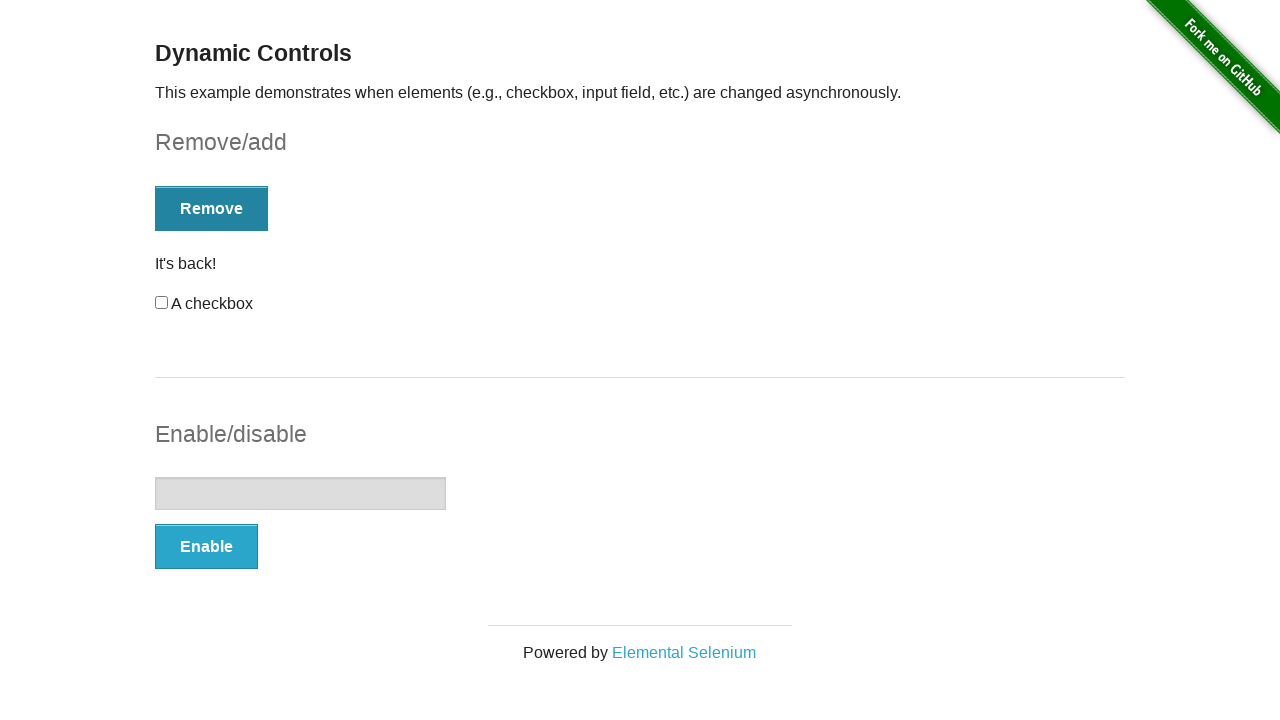

Located 'It's back!' element
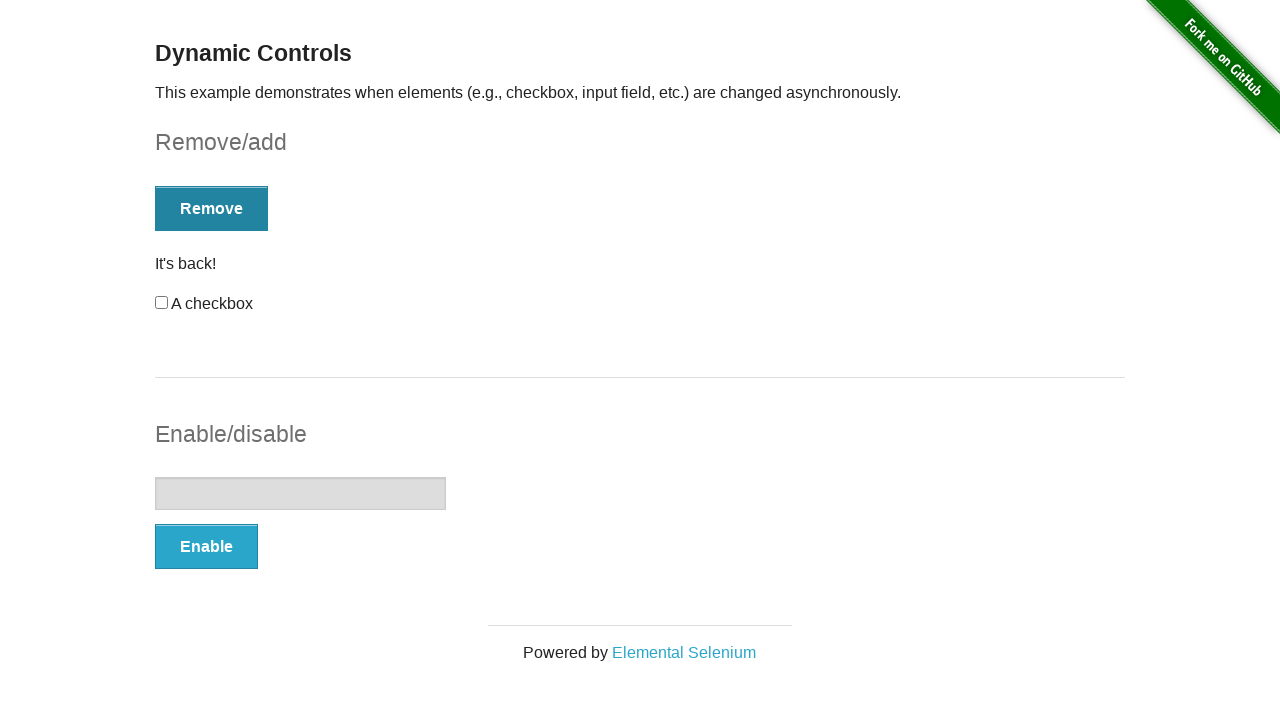

Verified 'It's back!' message is visible
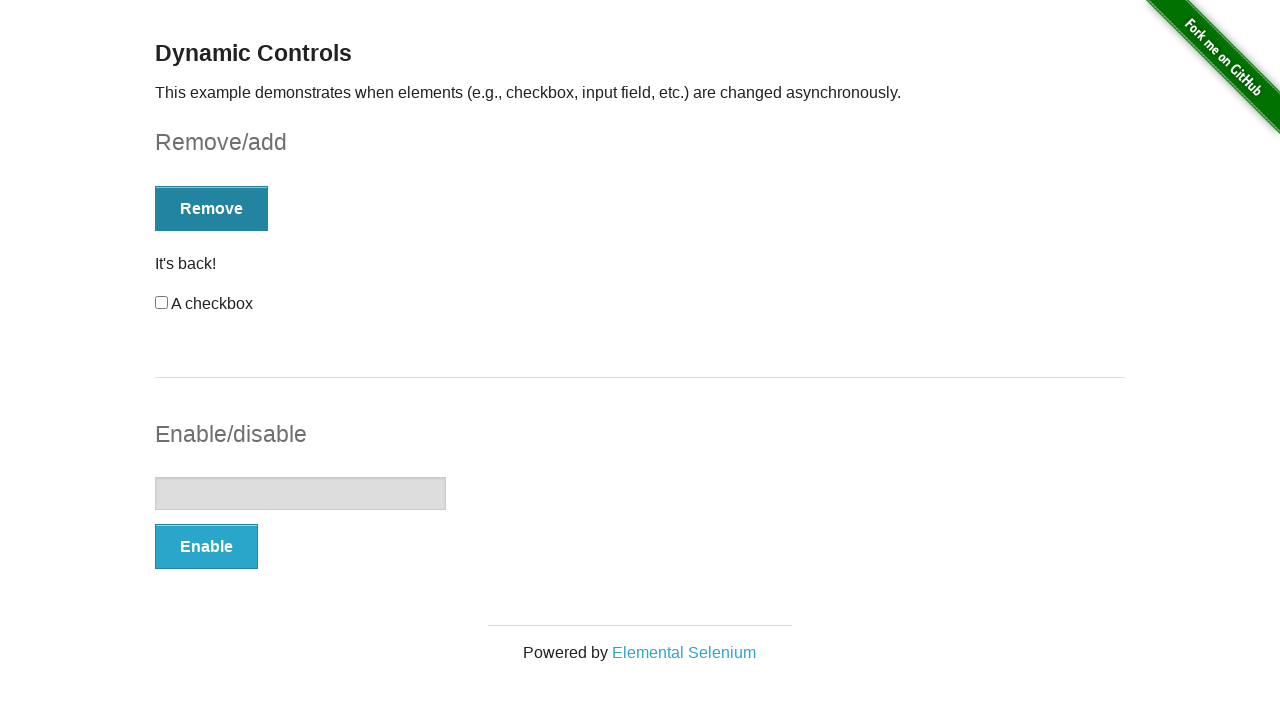

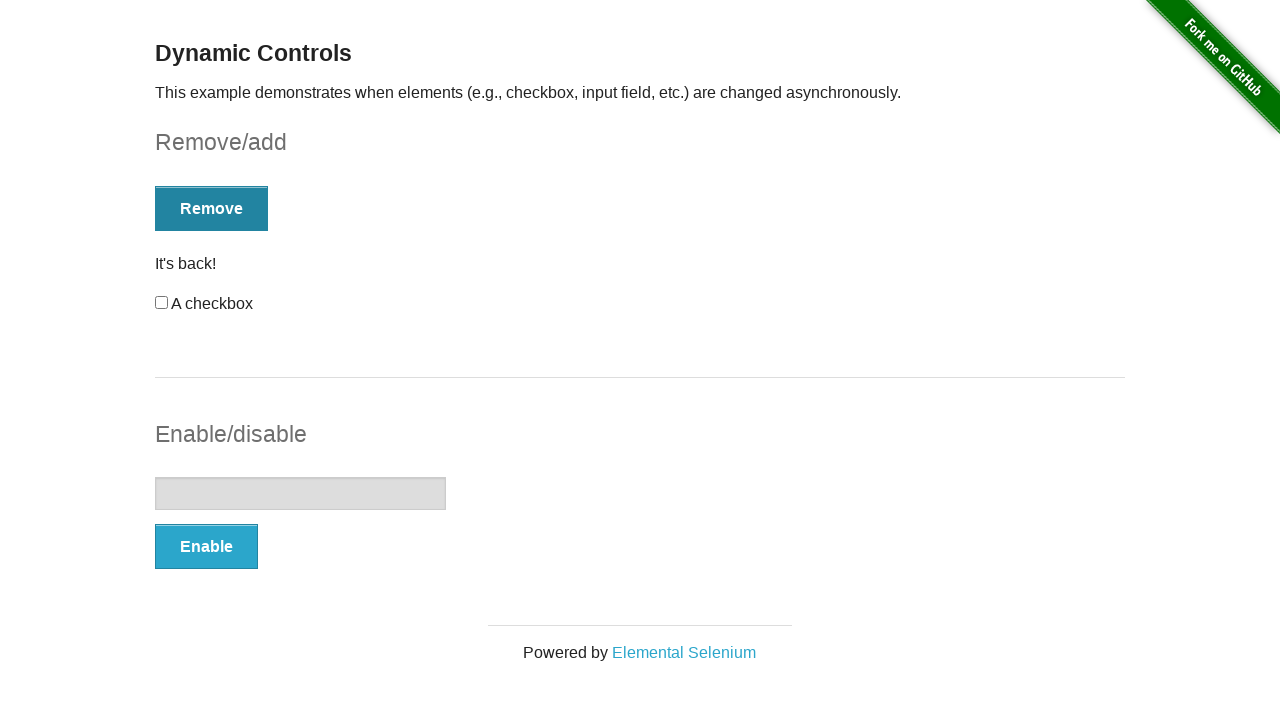